Opens a URL in the main window, then opens a new browser window with a different URL and closes it

Starting URL: https://demo.nopcommerce.com/login

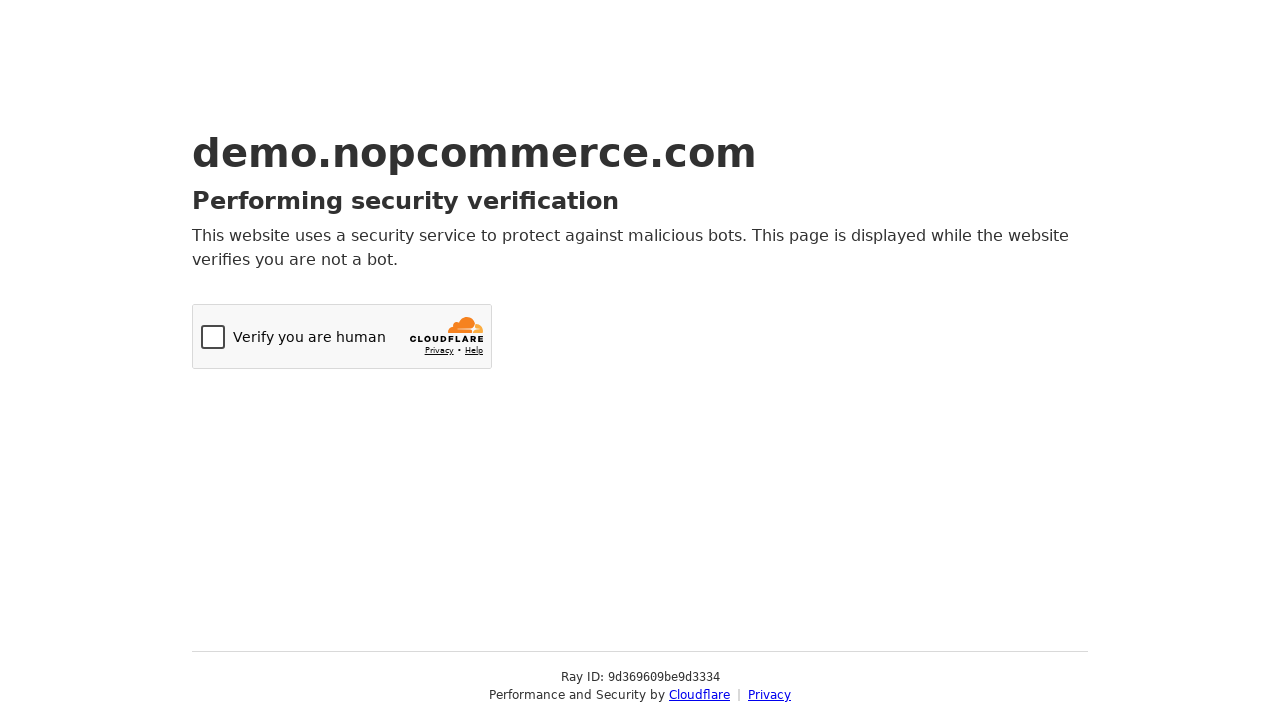

Stored reference to main page
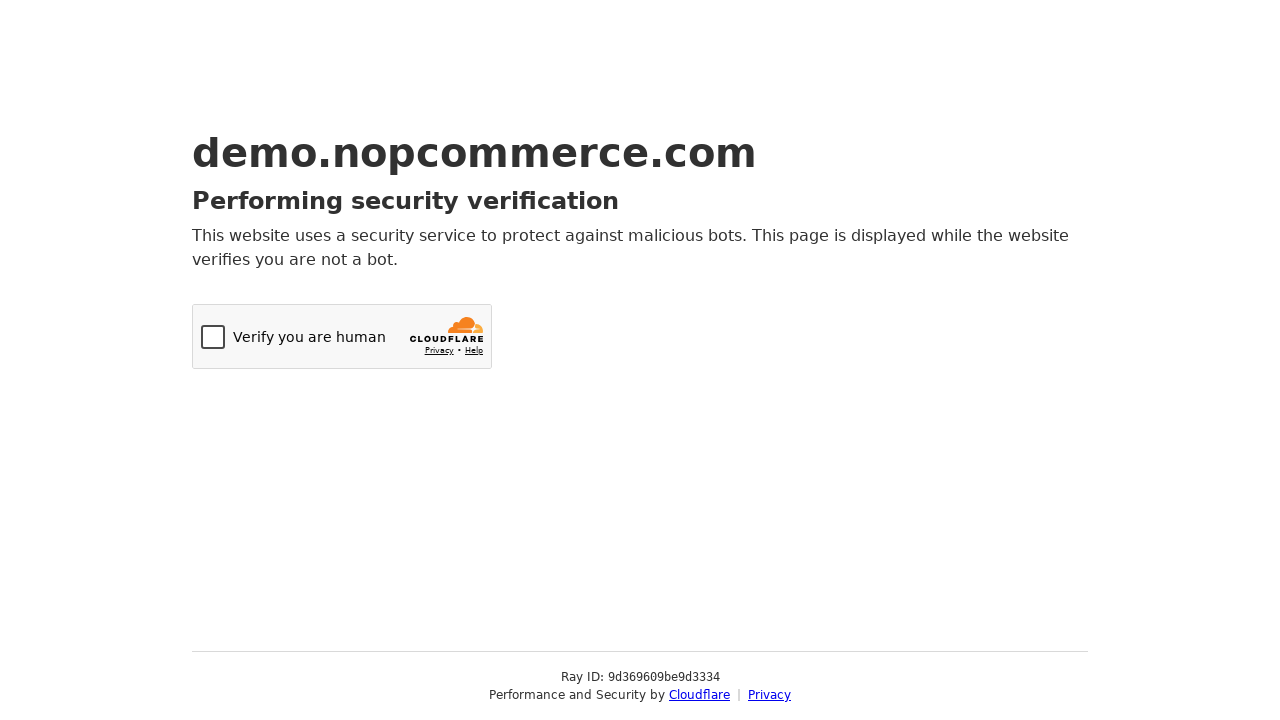

Opened a new browser window
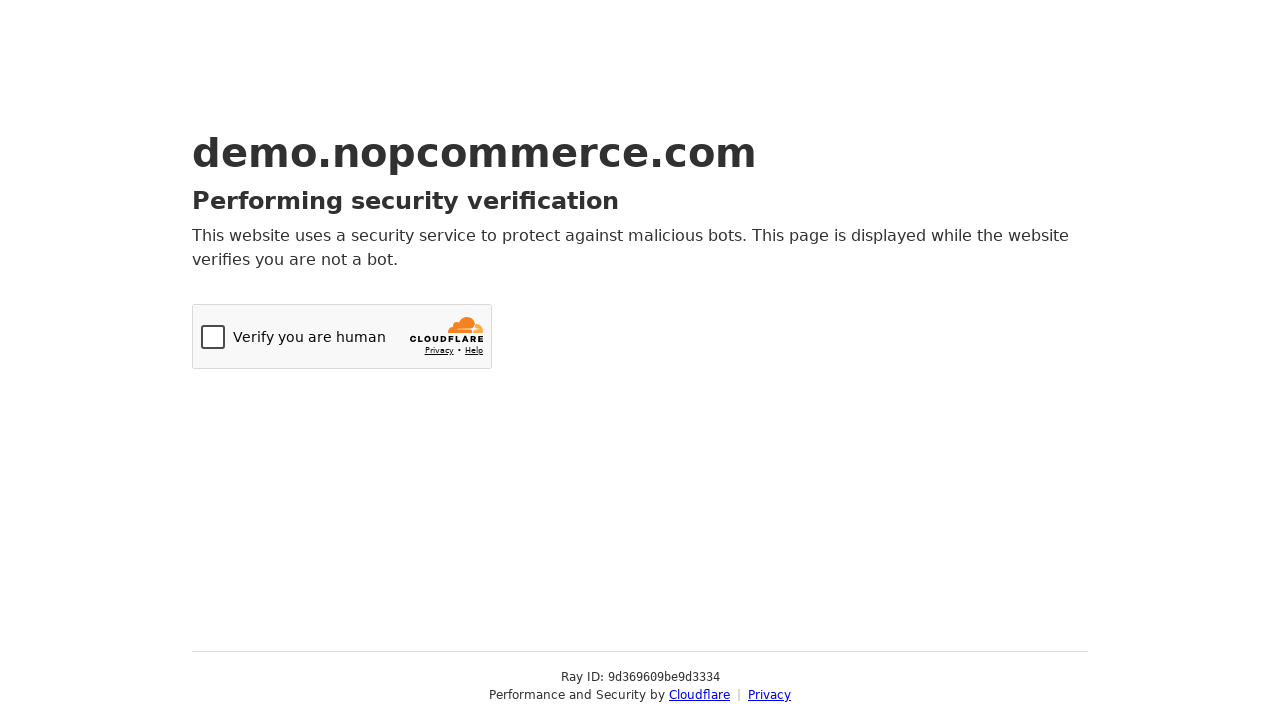

Navigated new window to https://www.opencart.com/
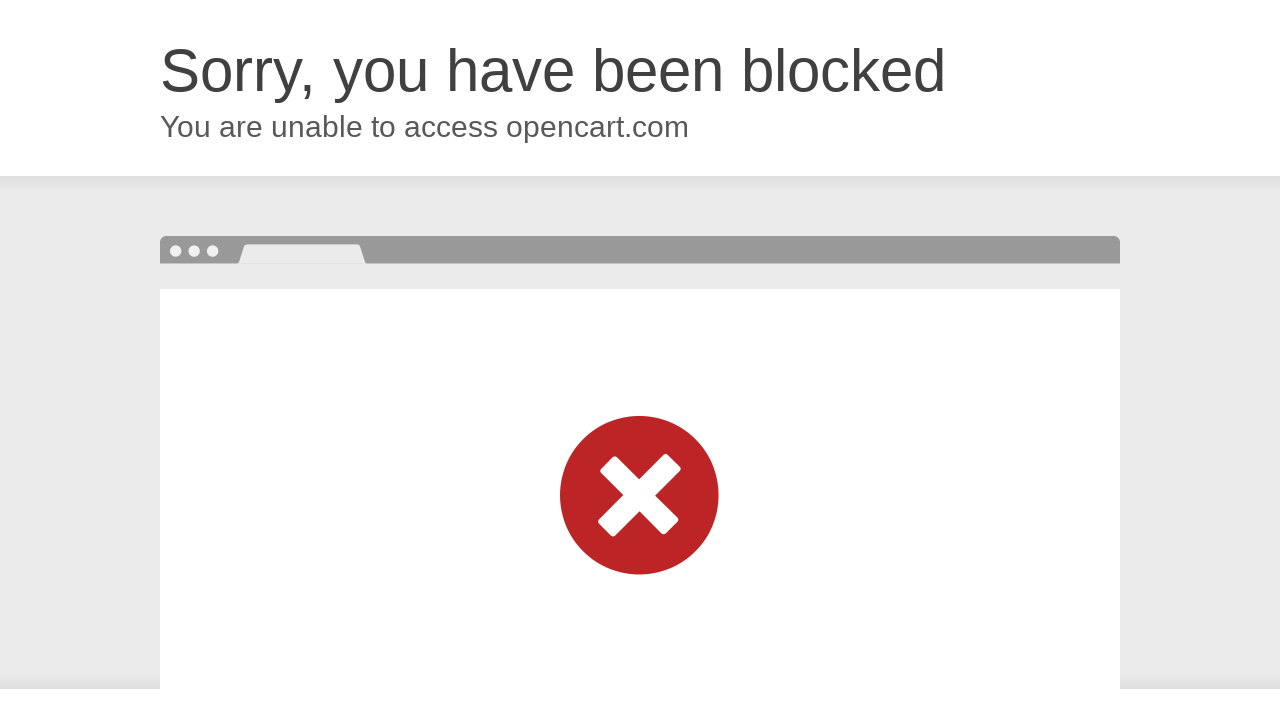

Closed the new browser window
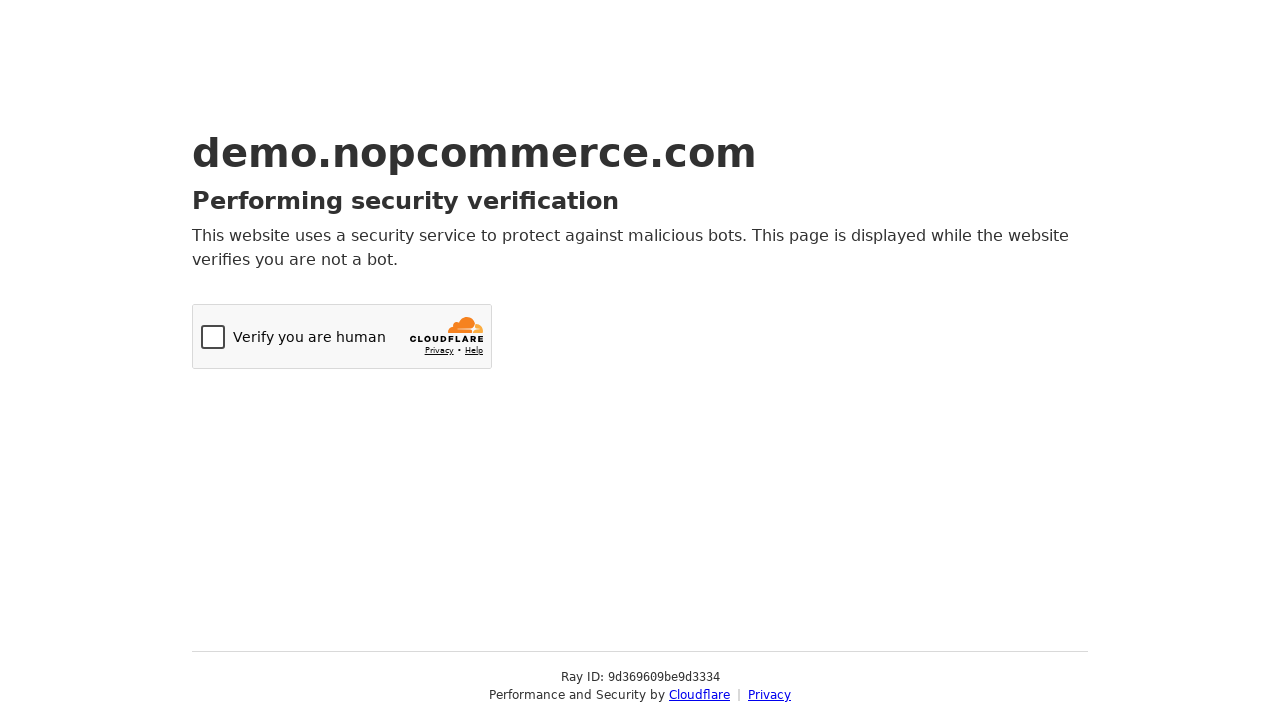

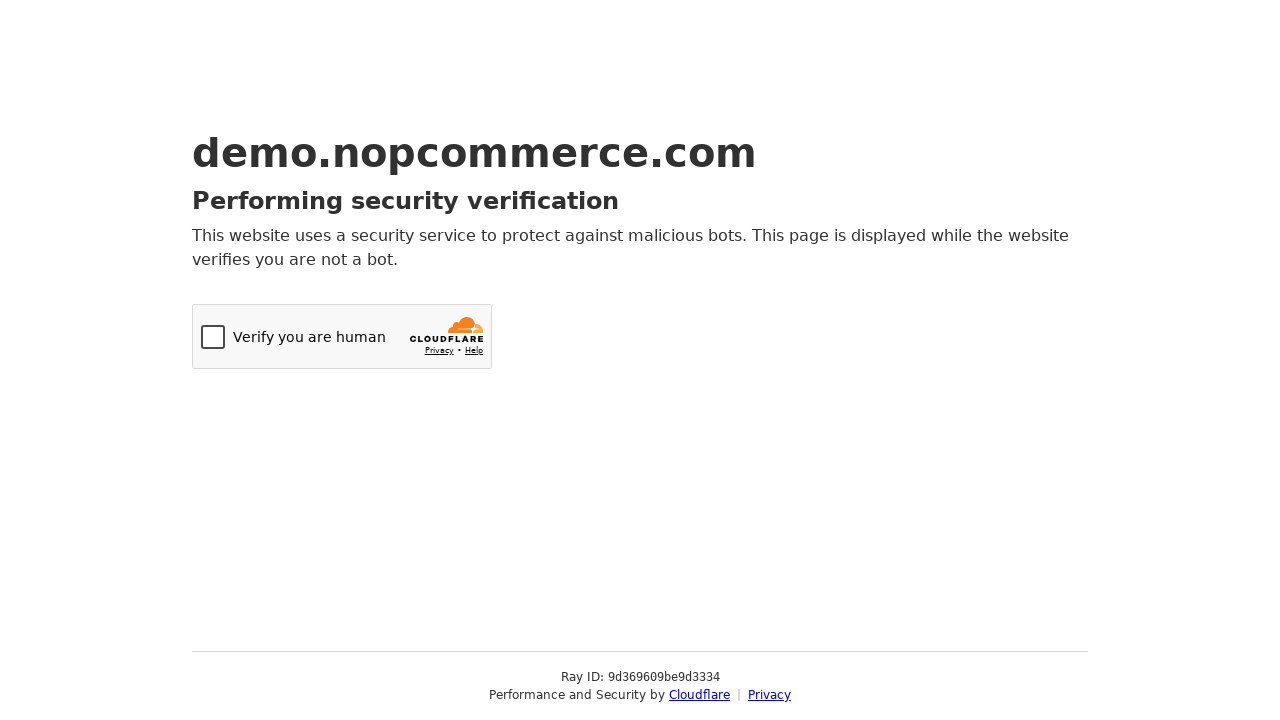